Tests timed alert by clicking button and handling delayed alert

Starting URL: https://demoqa.com/alerts

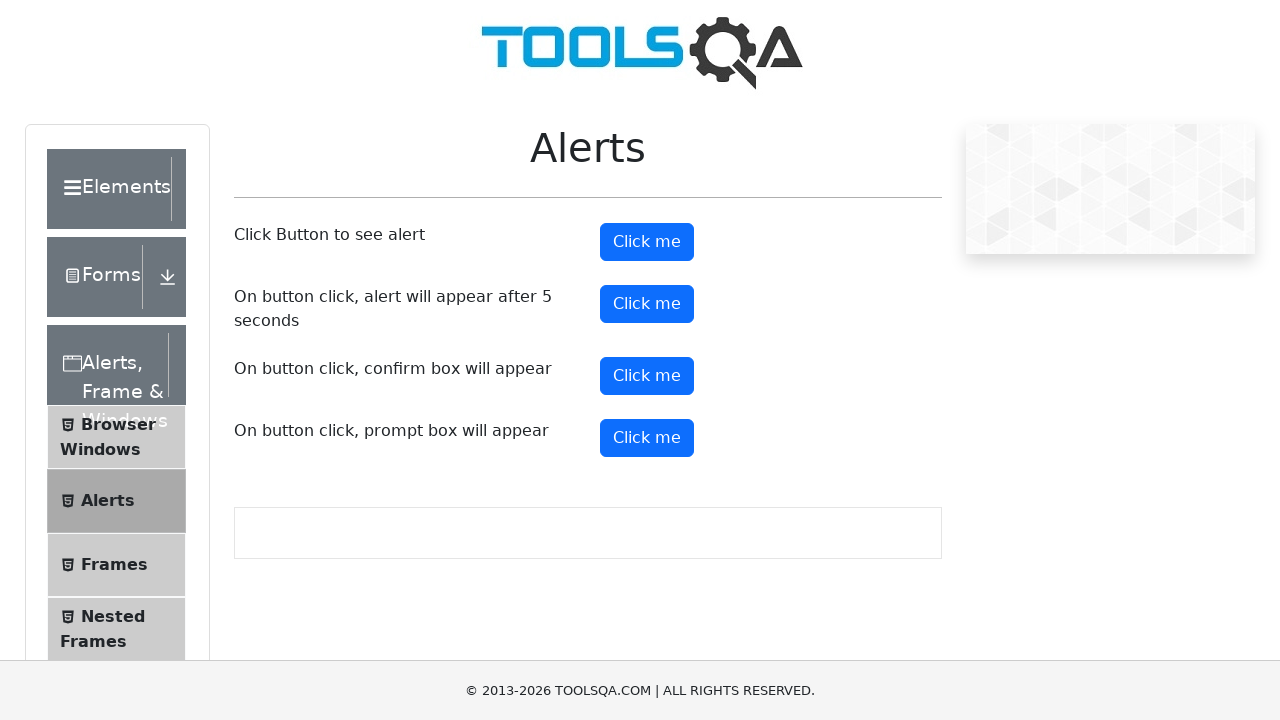

Set up dialog handler to accept alerts
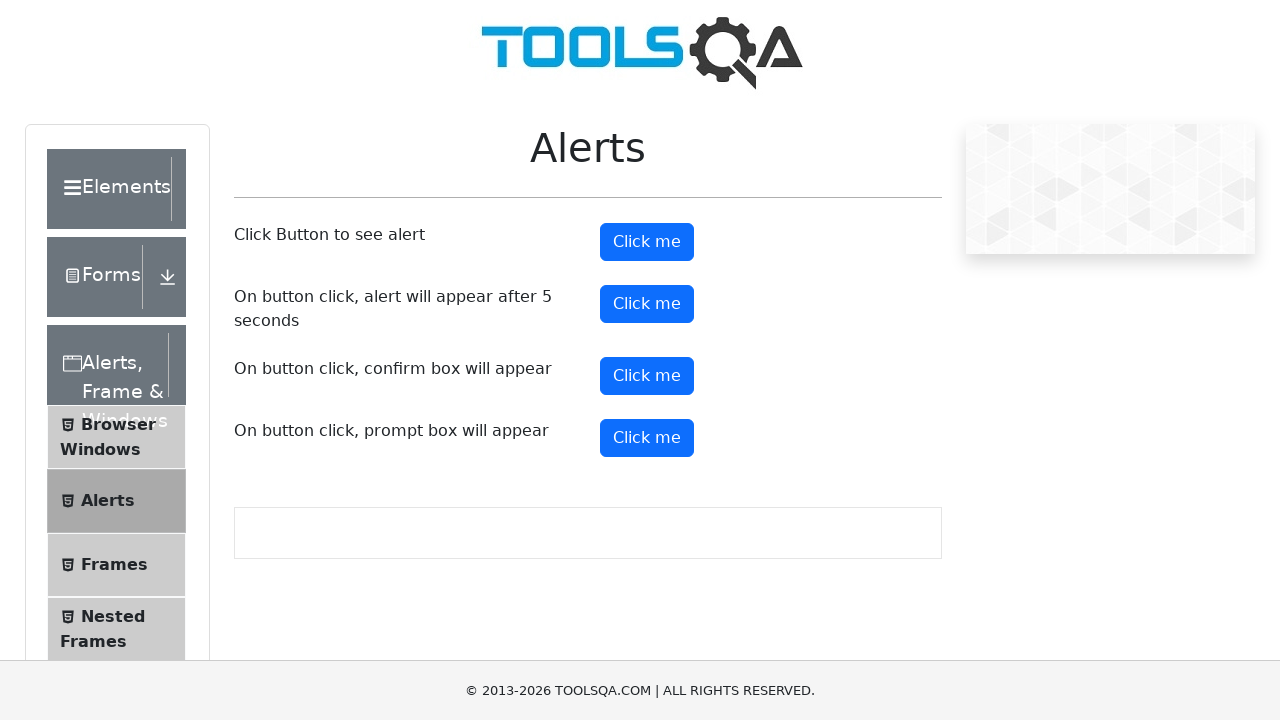

Clicked button to trigger timed alert at (647, 304) on button#timerAlertButton
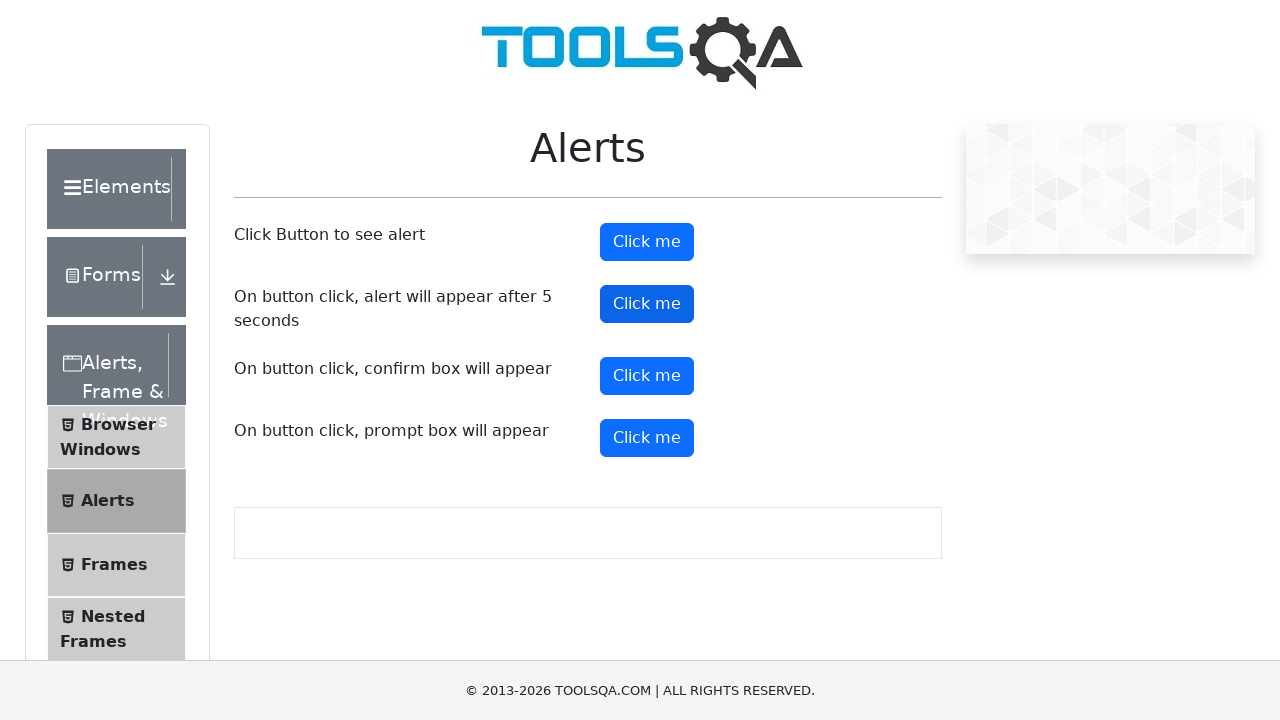

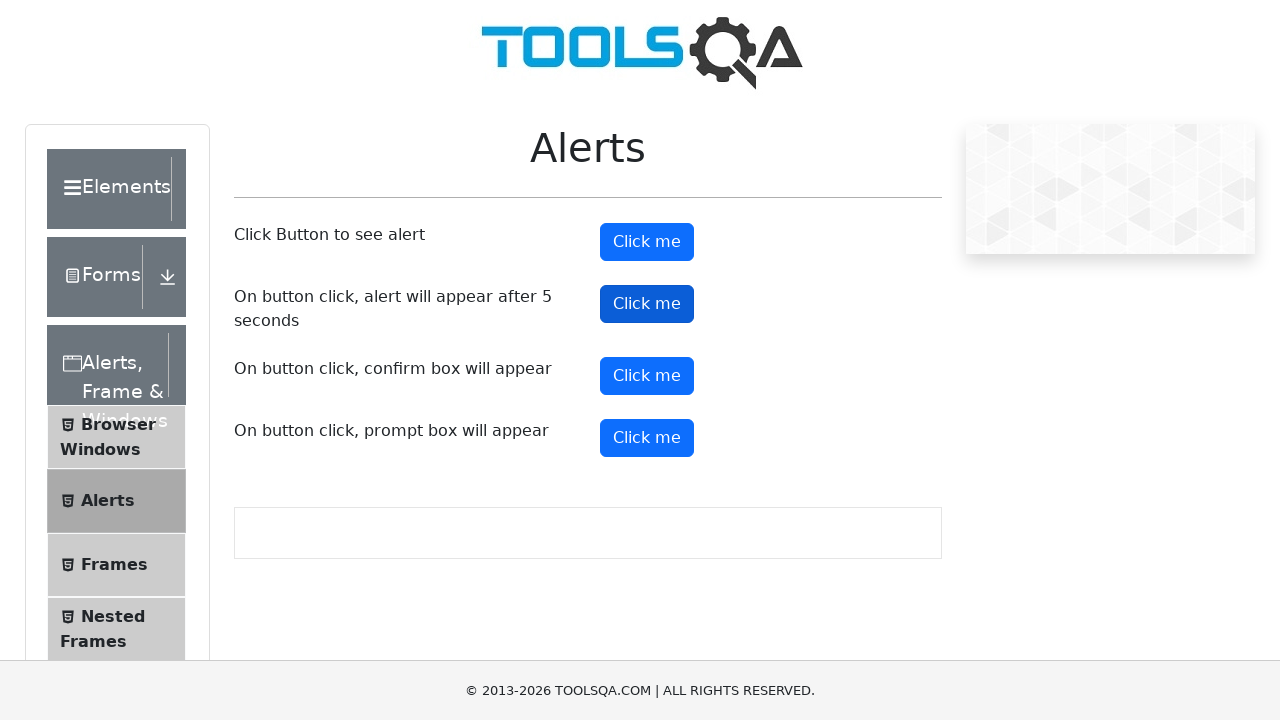